Tests that the Clear completed button displays correct text when items are completed

Starting URL: https://demo.playwright.dev/todomvc

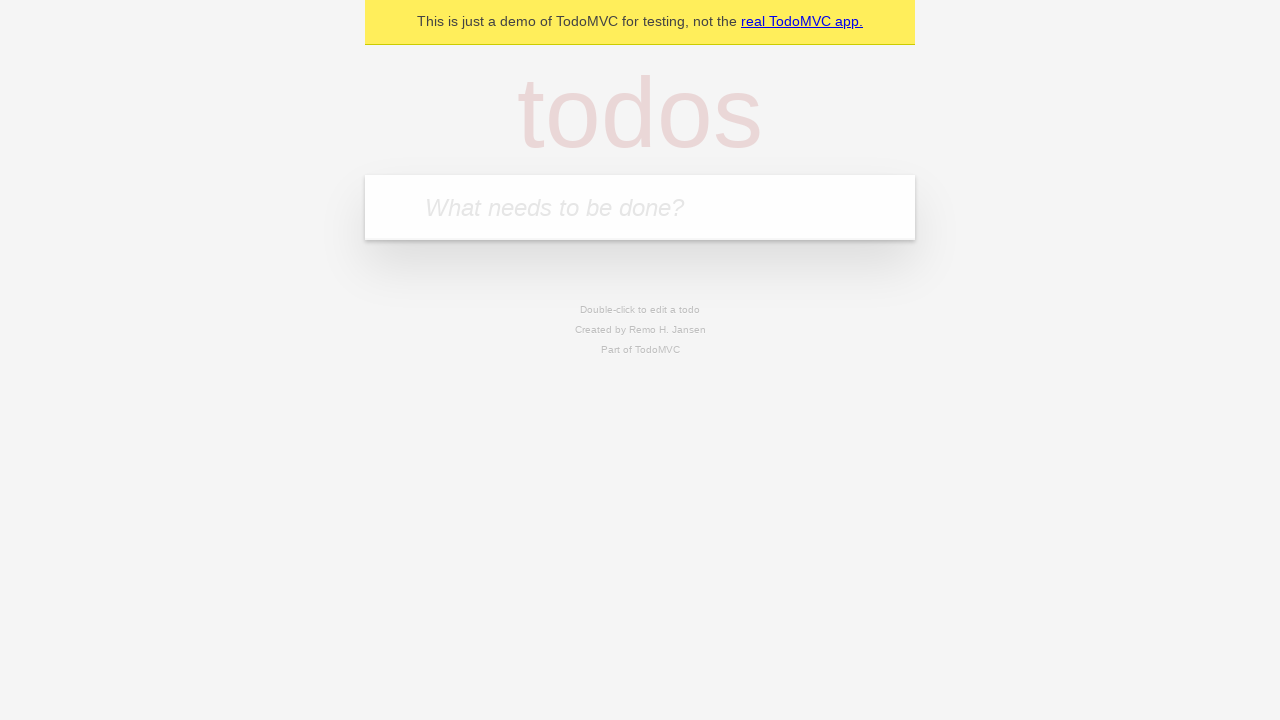

Filled todo input with 'buy some cheese' on internal:attr=[placeholder="What needs to be done?"i]
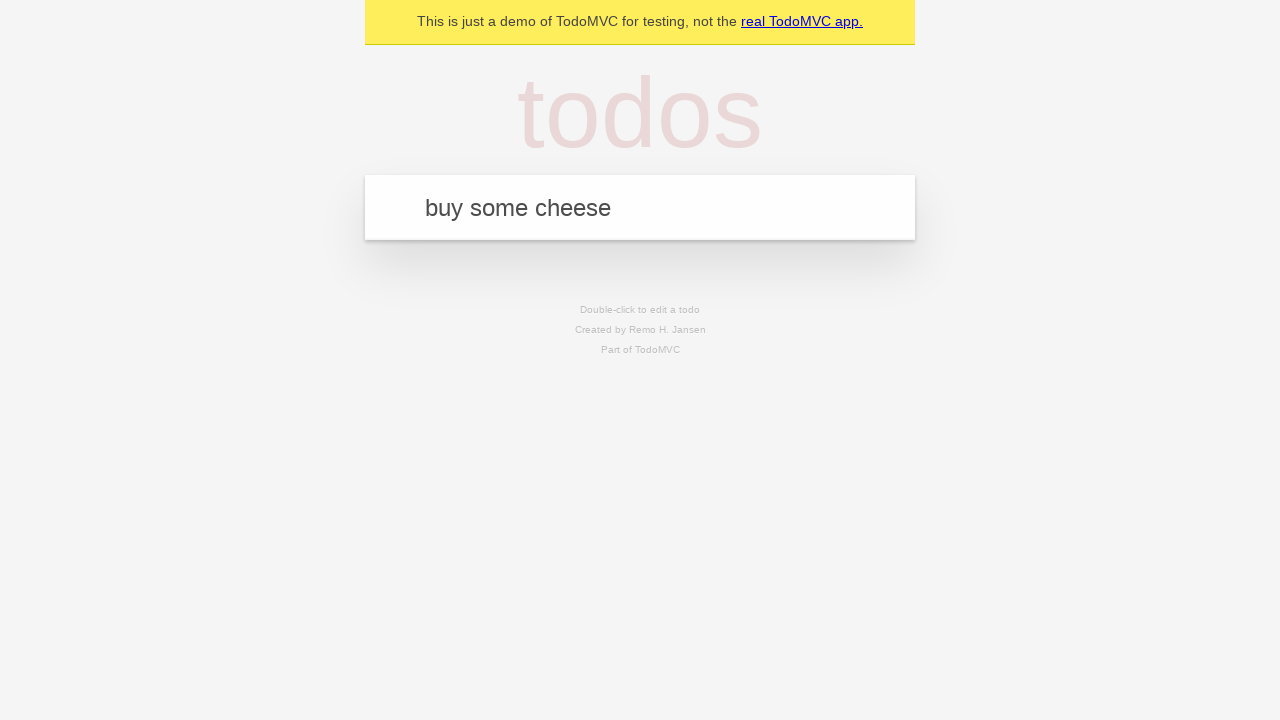

Pressed Enter to add todo 'buy some cheese' on internal:attr=[placeholder="What needs to be done?"i]
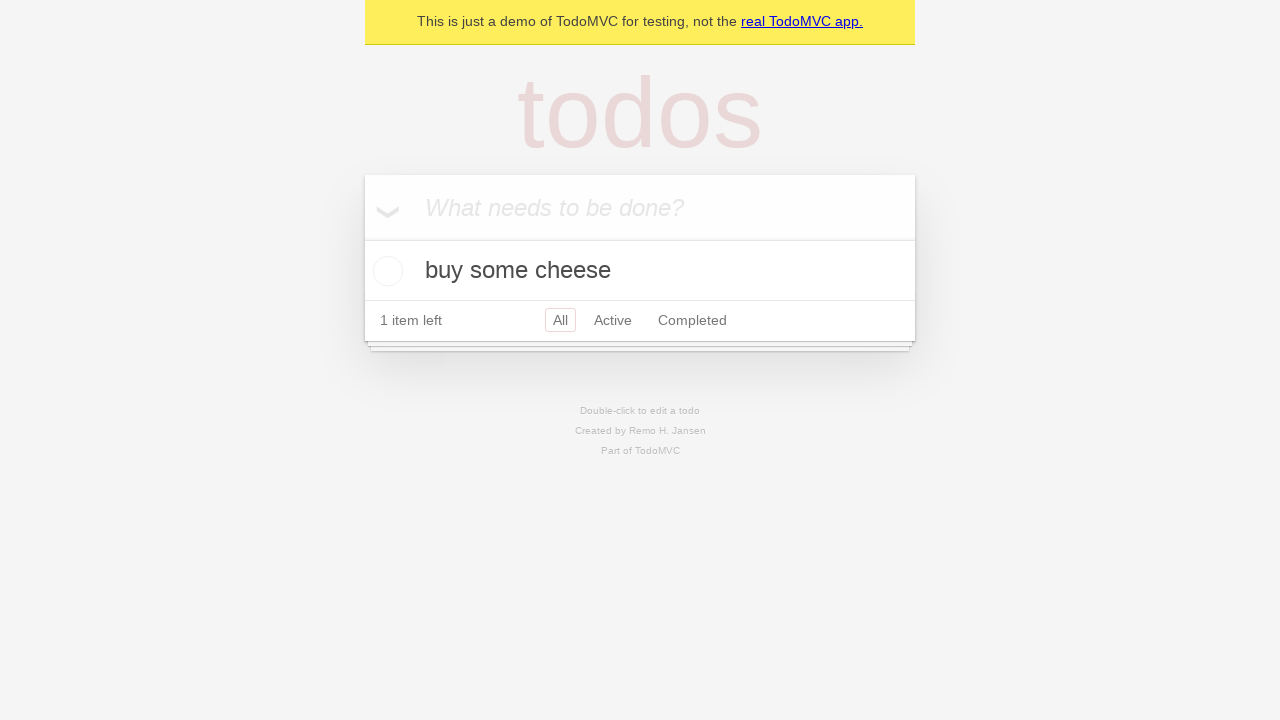

Filled todo input with 'feed the cat' on internal:attr=[placeholder="What needs to be done?"i]
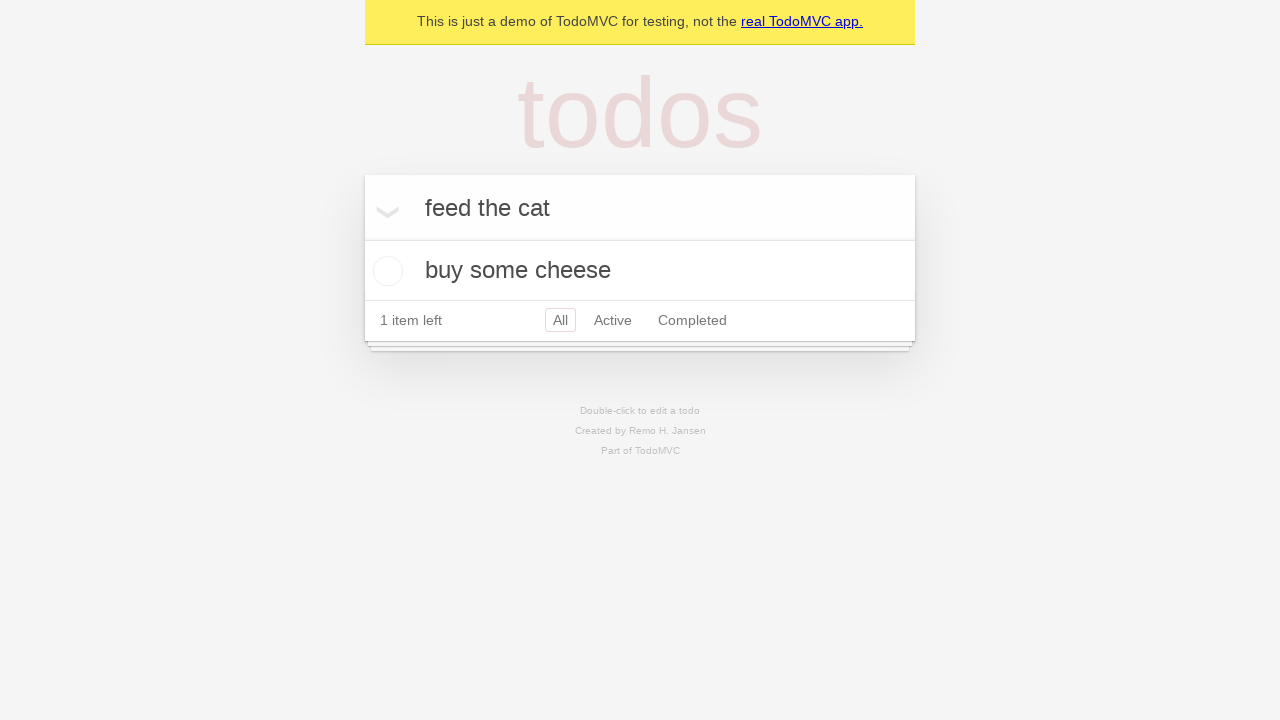

Pressed Enter to add todo 'feed the cat' on internal:attr=[placeholder="What needs to be done?"i]
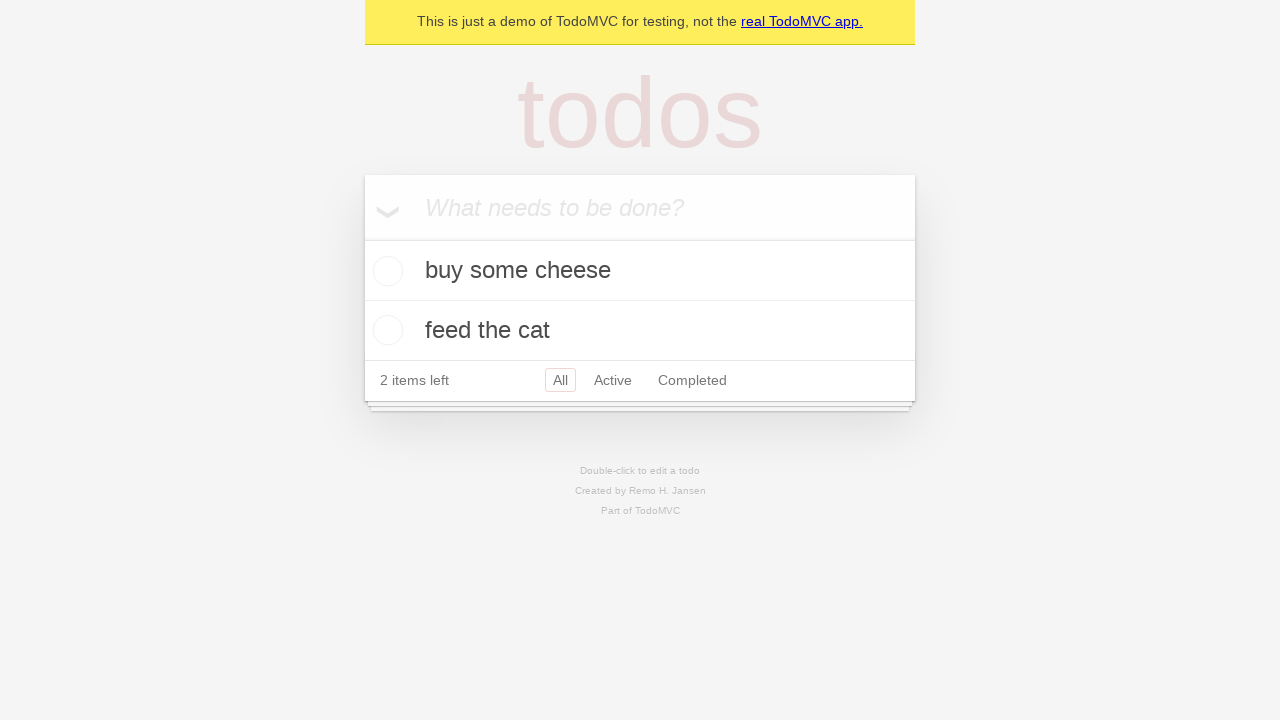

Filled todo input with 'book a doctors appointment' on internal:attr=[placeholder="What needs to be done?"i]
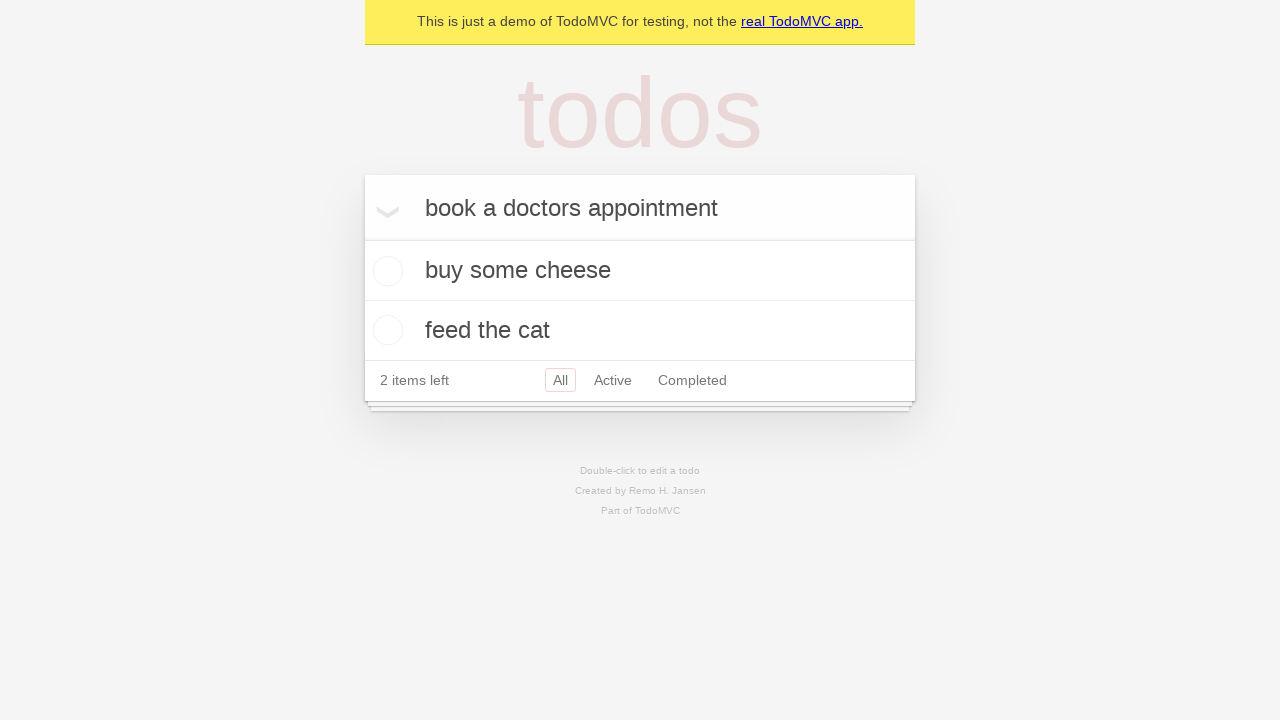

Pressed Enter to add todo 'book a doctors appointment' on internal:attr=[placeholder="What needs to be done?"i]
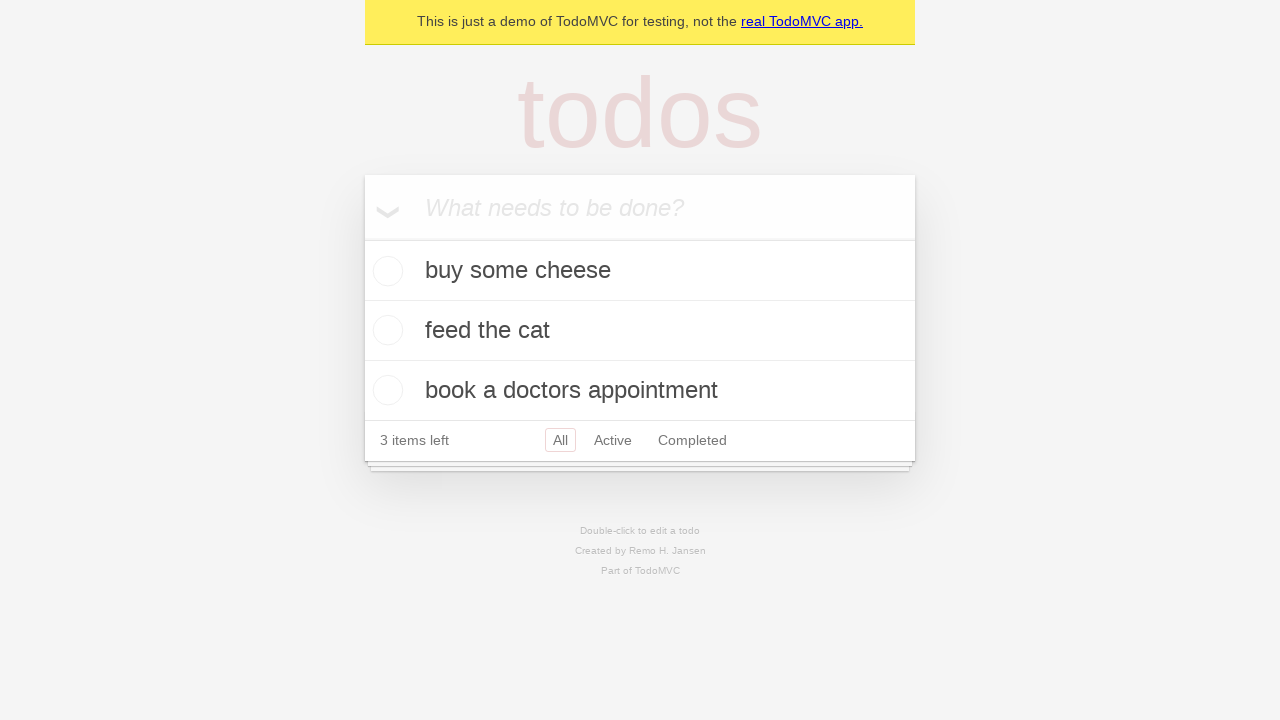

Checked the first todo item at (385, 271) on .todo-list li .toggle >> nth=0
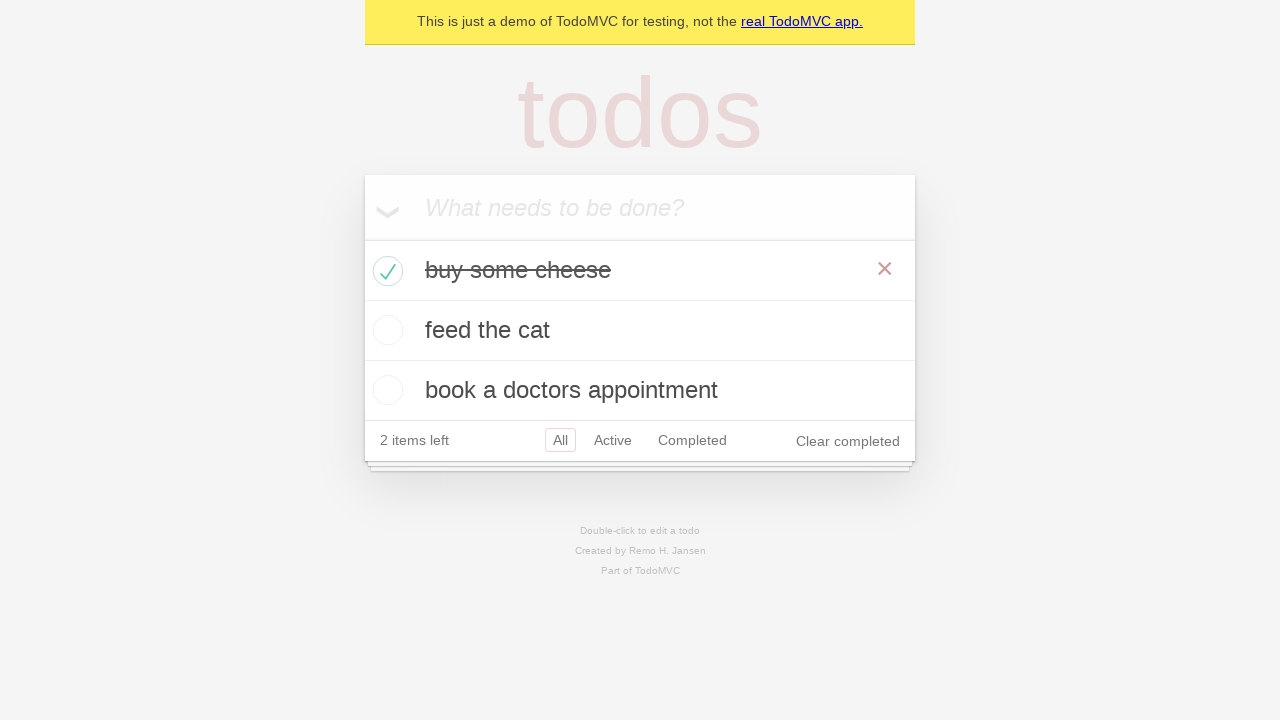

Waited for 'Clear completed' button to appear
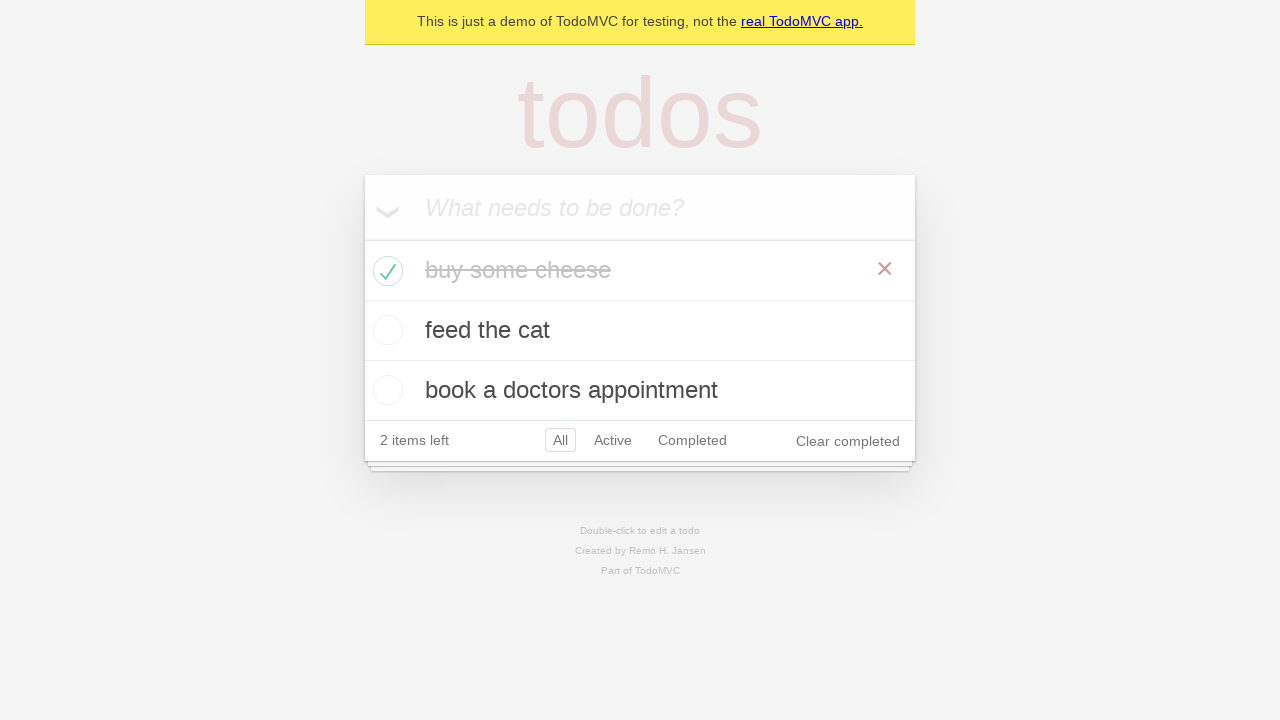

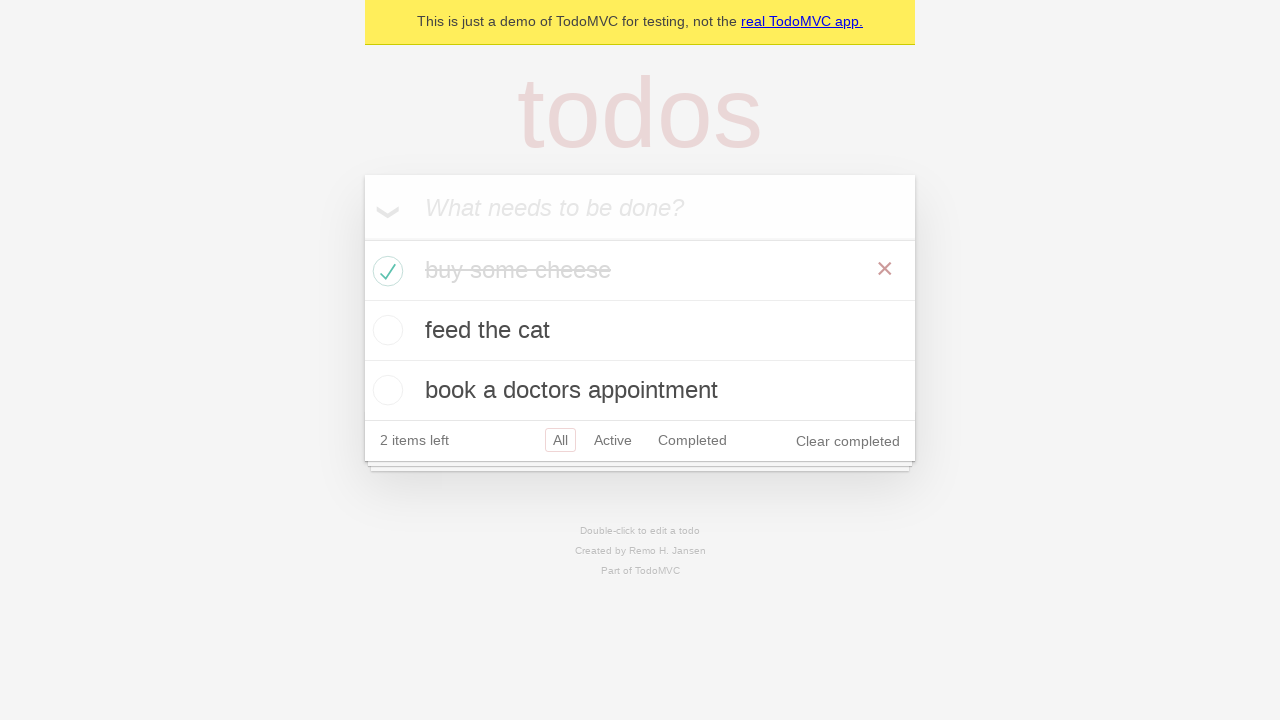